Tests different types of JavaScript alerts (simple alert, confirmation alert, and prompt alert) by triggering and interacting with them

Starting URL: https://demoqa.com/alerts

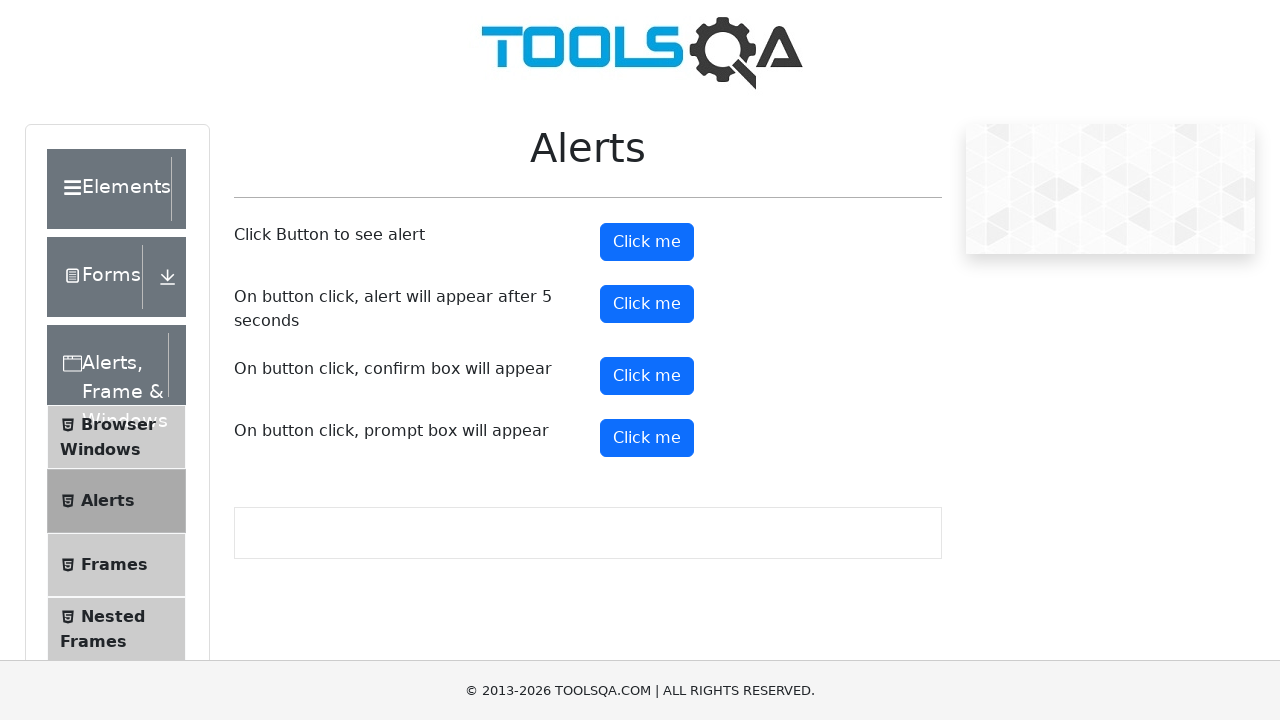

Clicked button to trigger simple alert popup at (647, 242) on button#alertButton
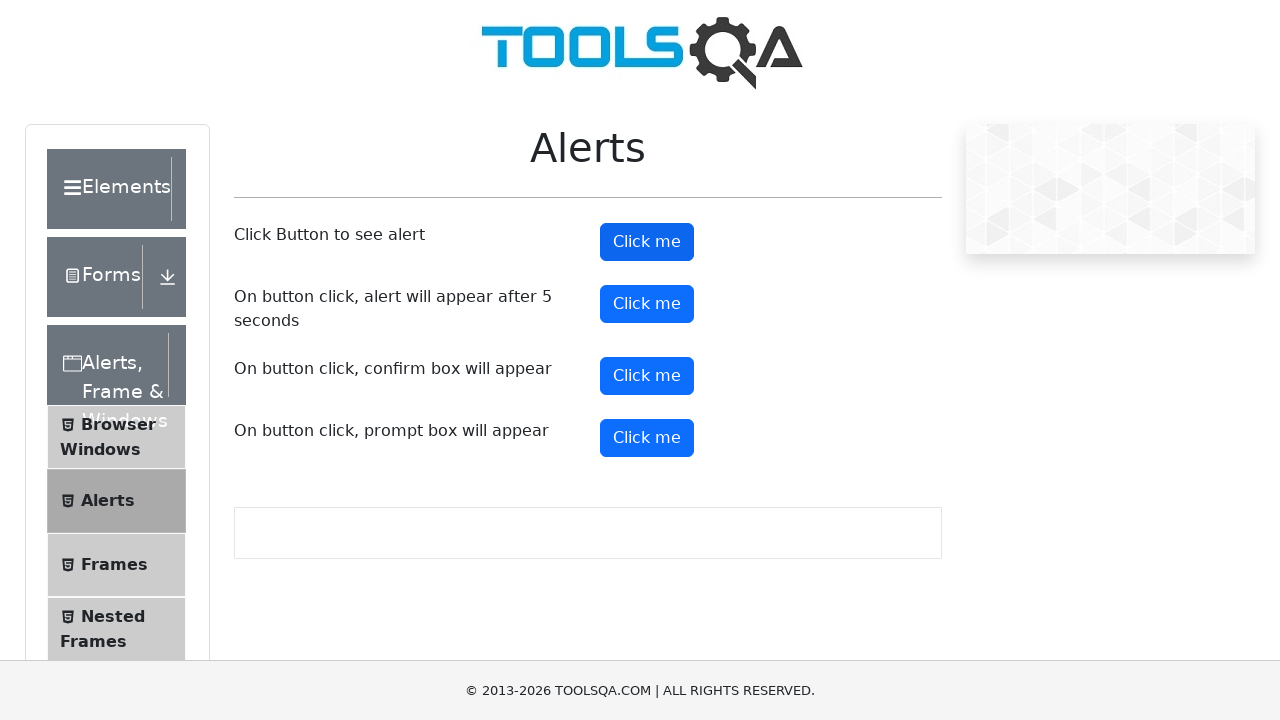

Set up dialog handler to accept simple alert
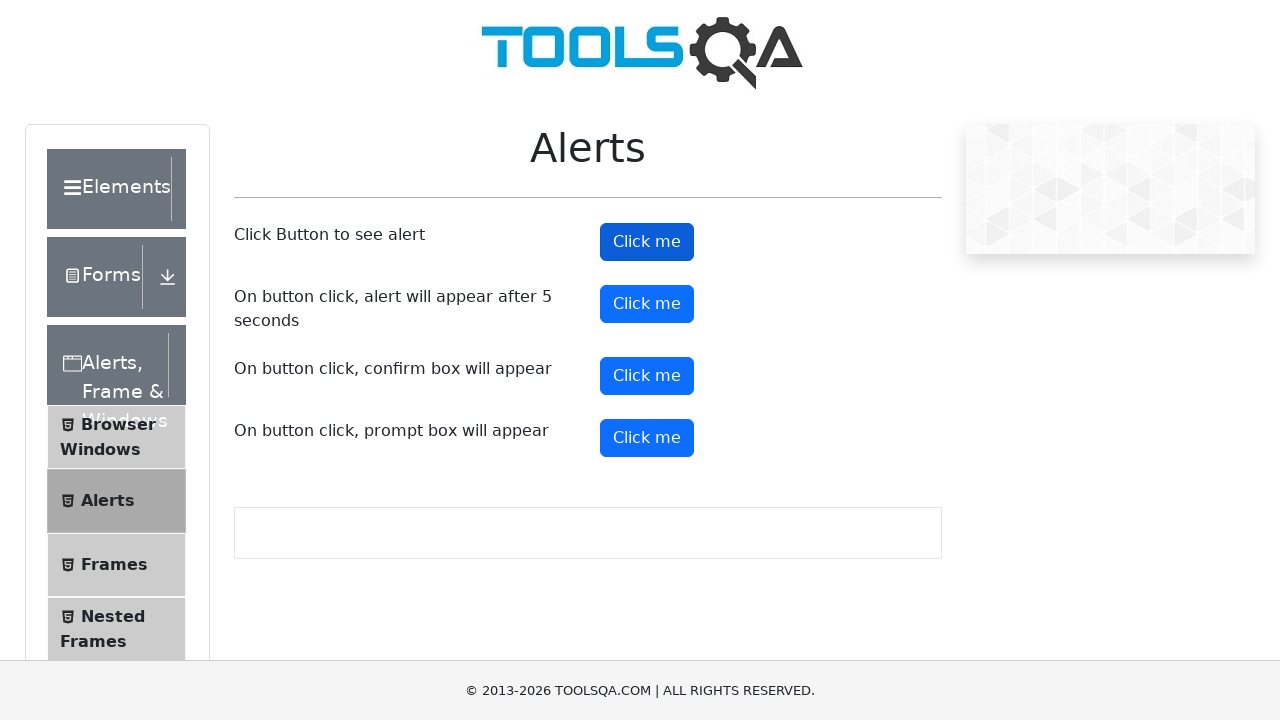

Clicked button to trigger confirmation alert at (647, 376) on button#confirmButton
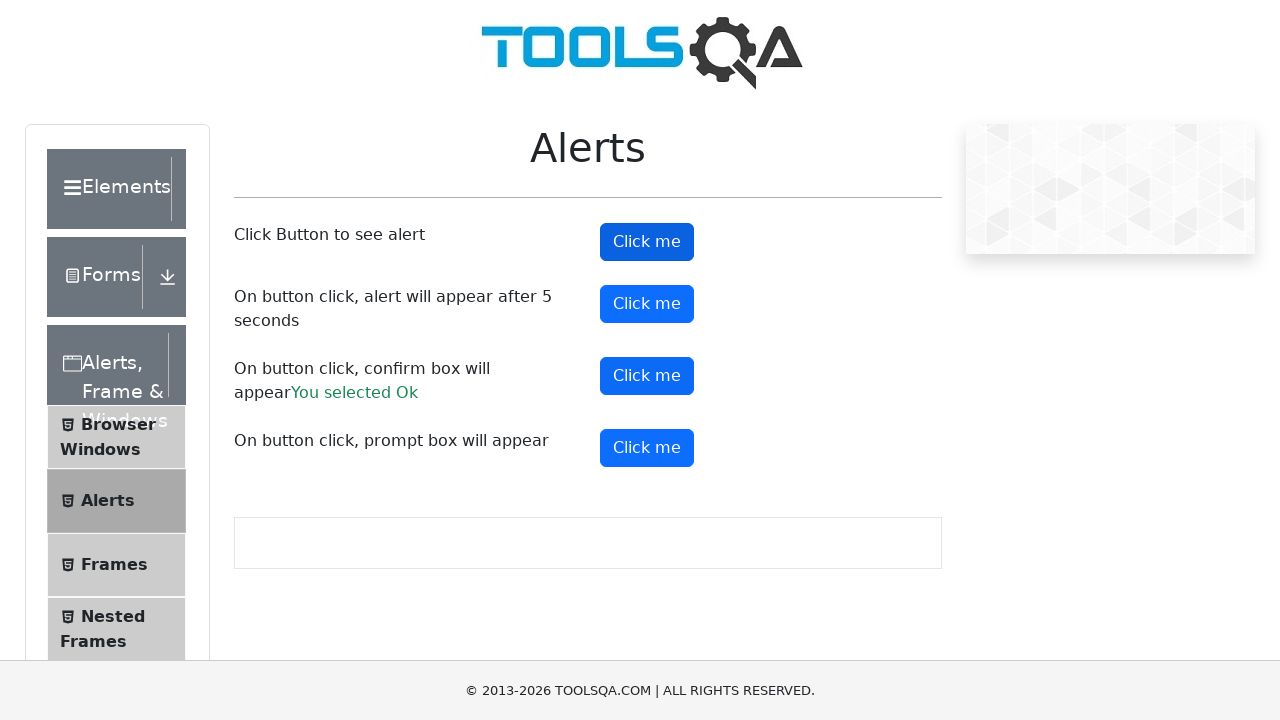

Confirmation alert accepted by existing dialog handler
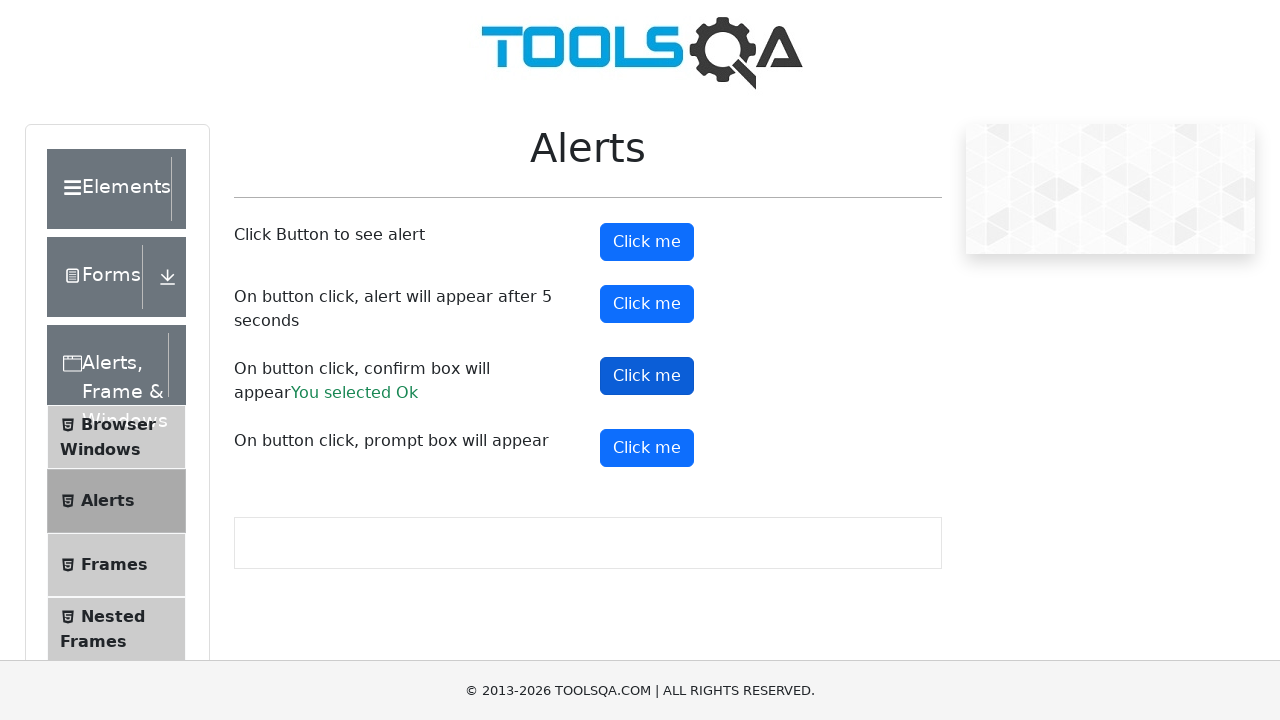

Clicked button to trigger prompt alert at (647, 448) on button#promtButton
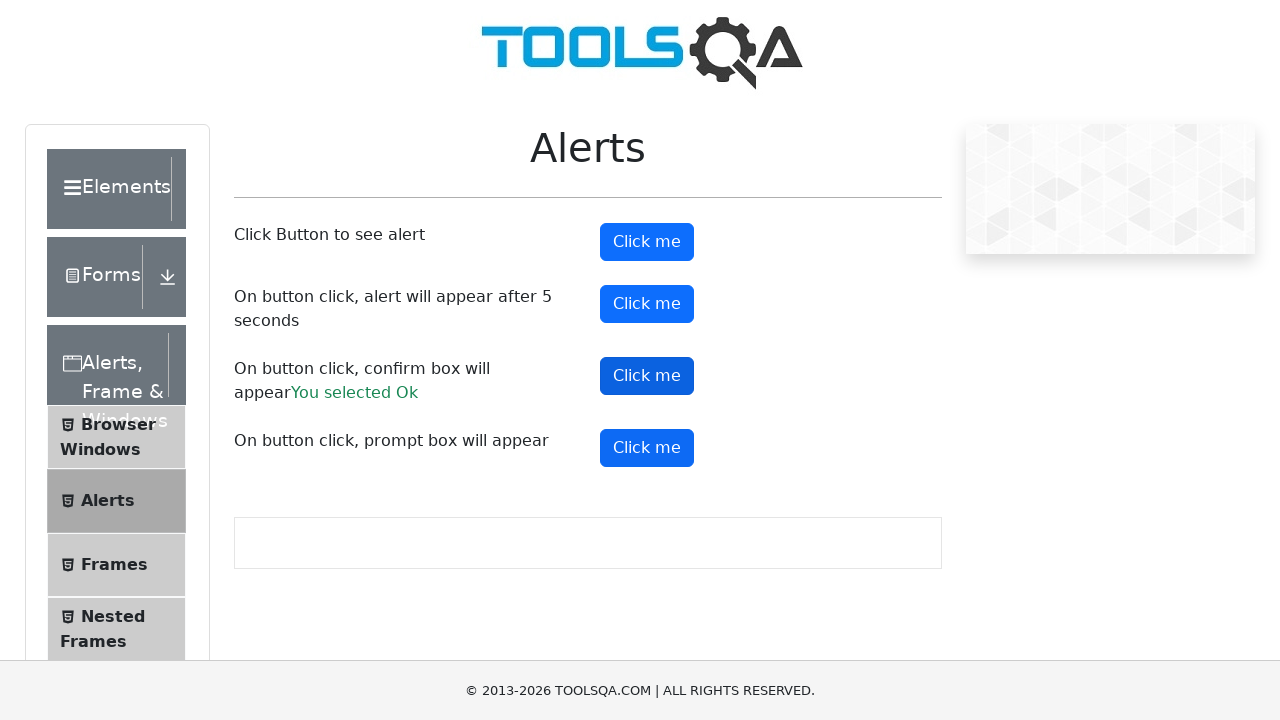

Set up dialog handler to accept prompt alert with text 'Automation tester'
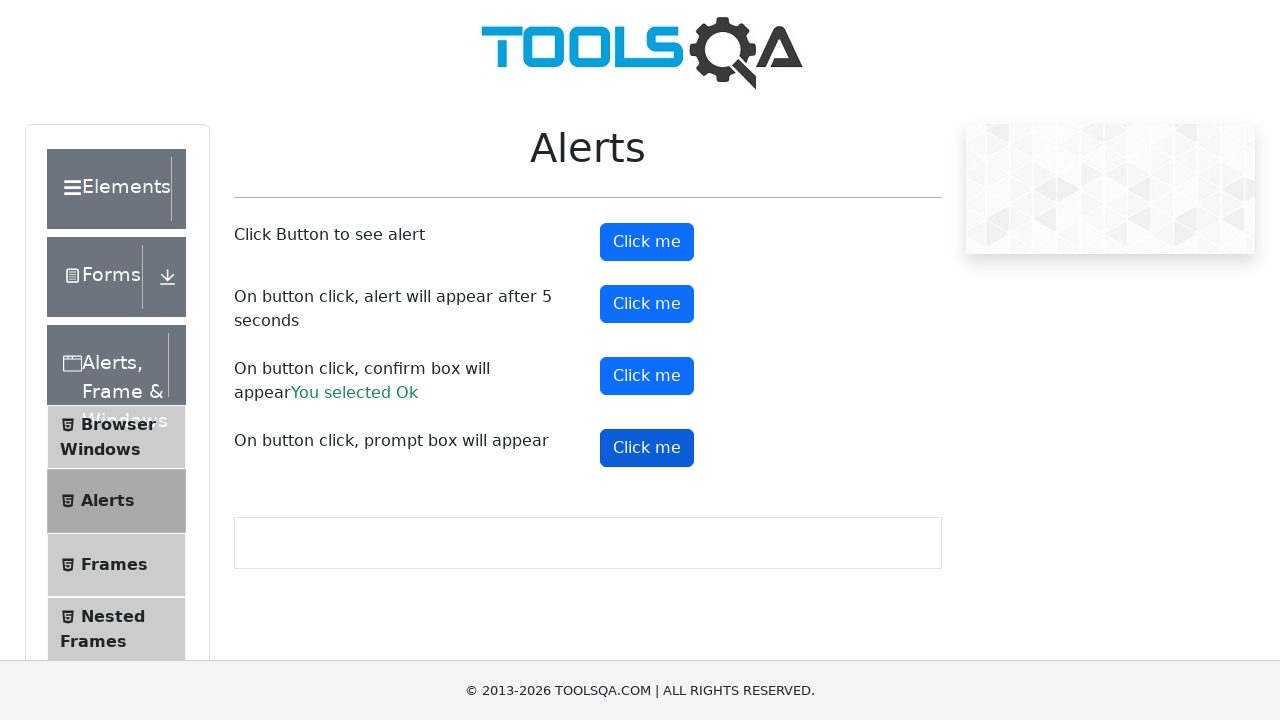

Re-triggered prompt alert to test text input handling at (647, 448) on button#promtButton
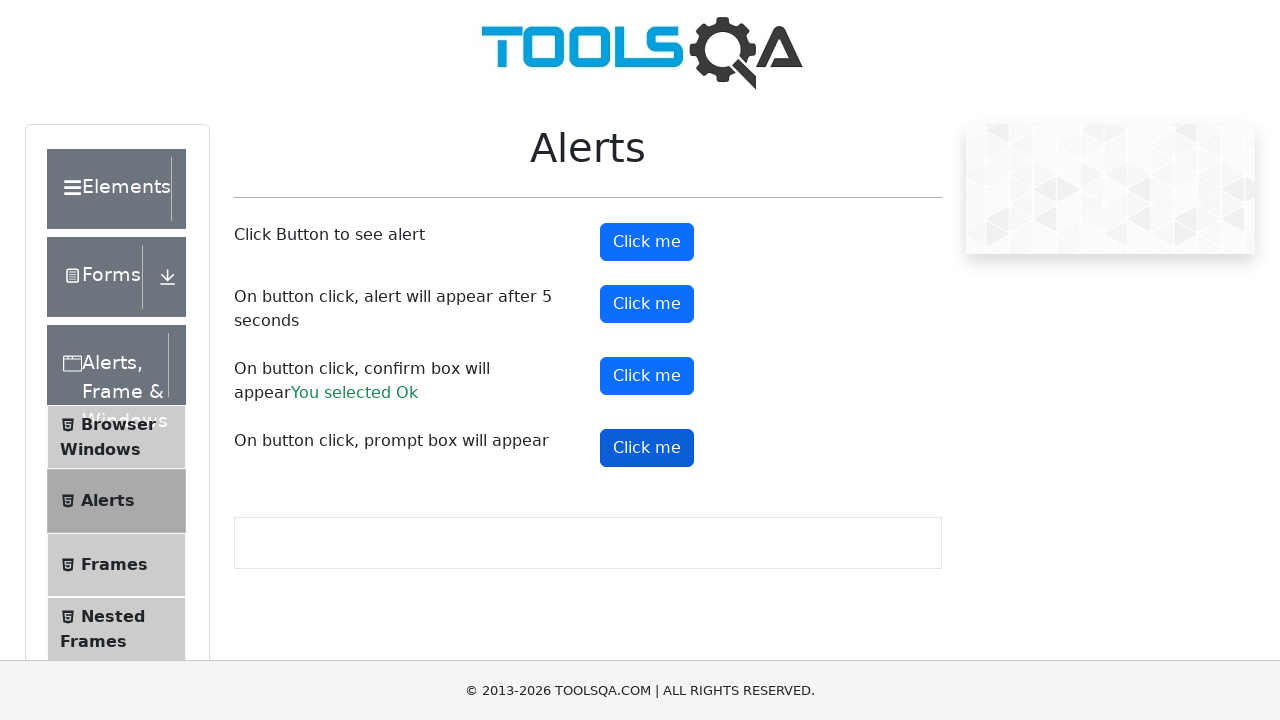

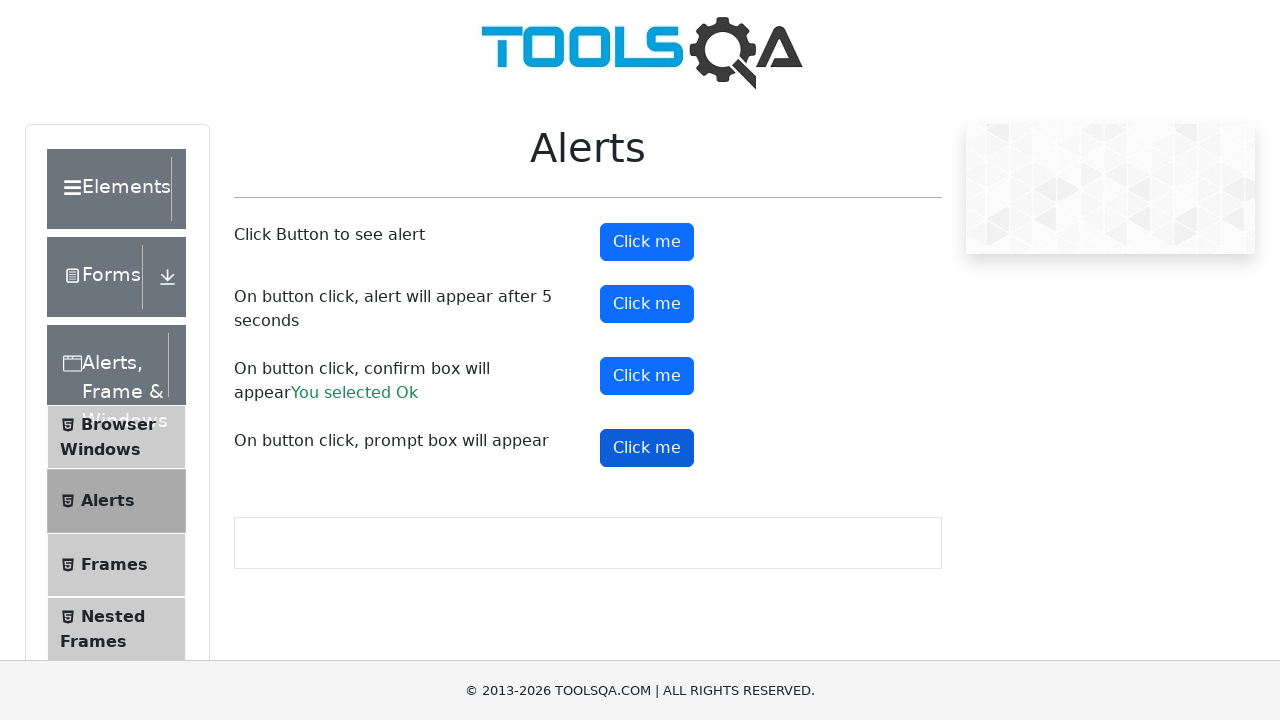